Clicks on Submit New Language menu and verifies the submenu header text

Starting URL: http://www.99-bottles-of-beer.net/

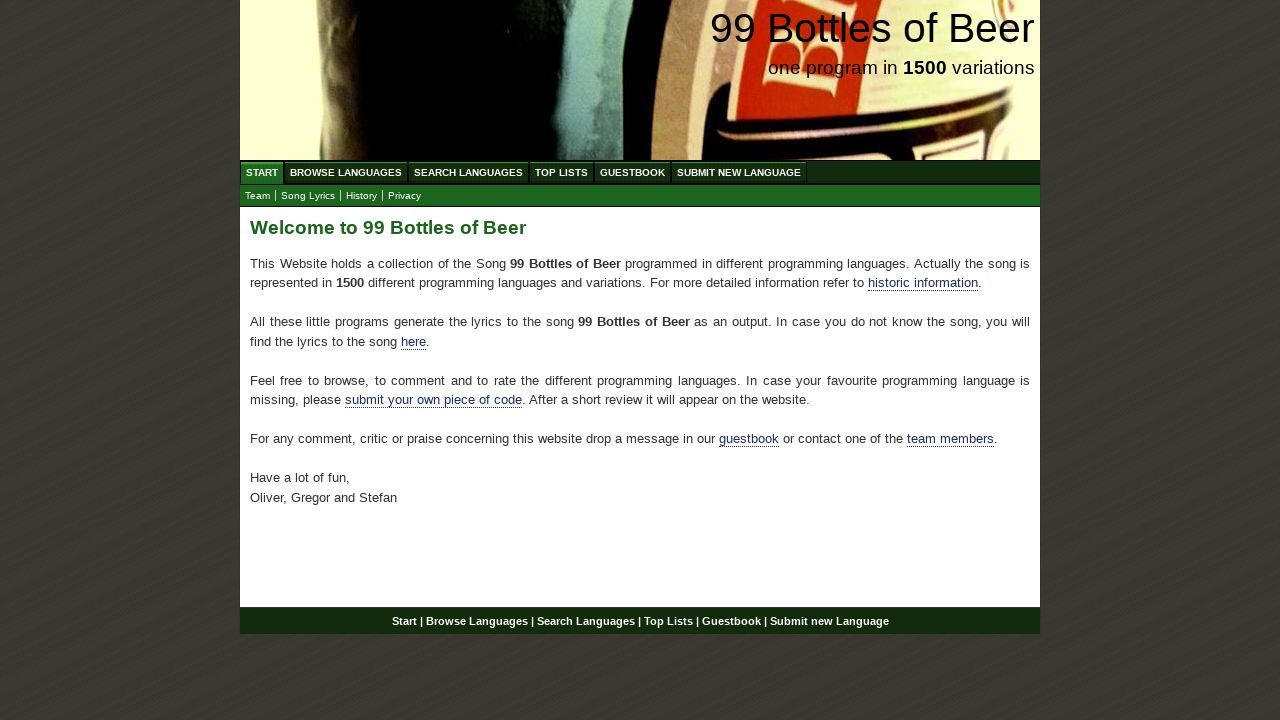

Clicked on Submit New Language menu item at (739, 172) on xpath=//*[@id='menu']/li[6]/a
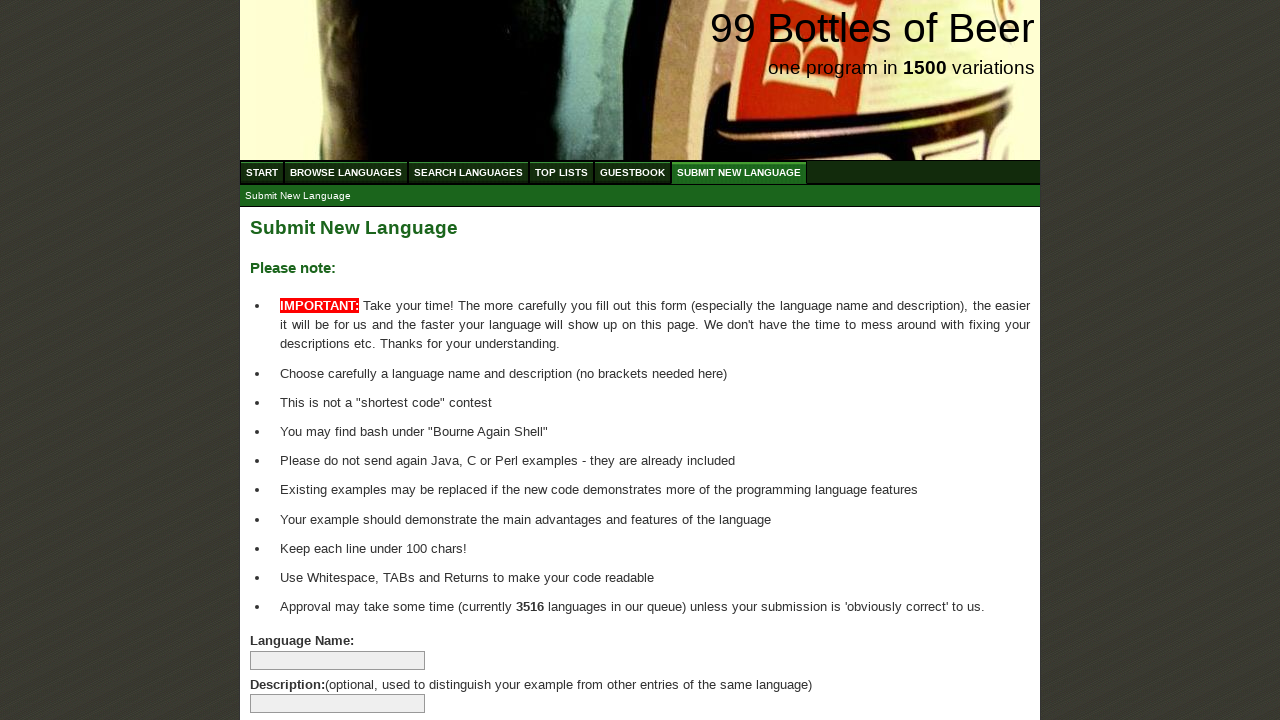

Located submenu header element
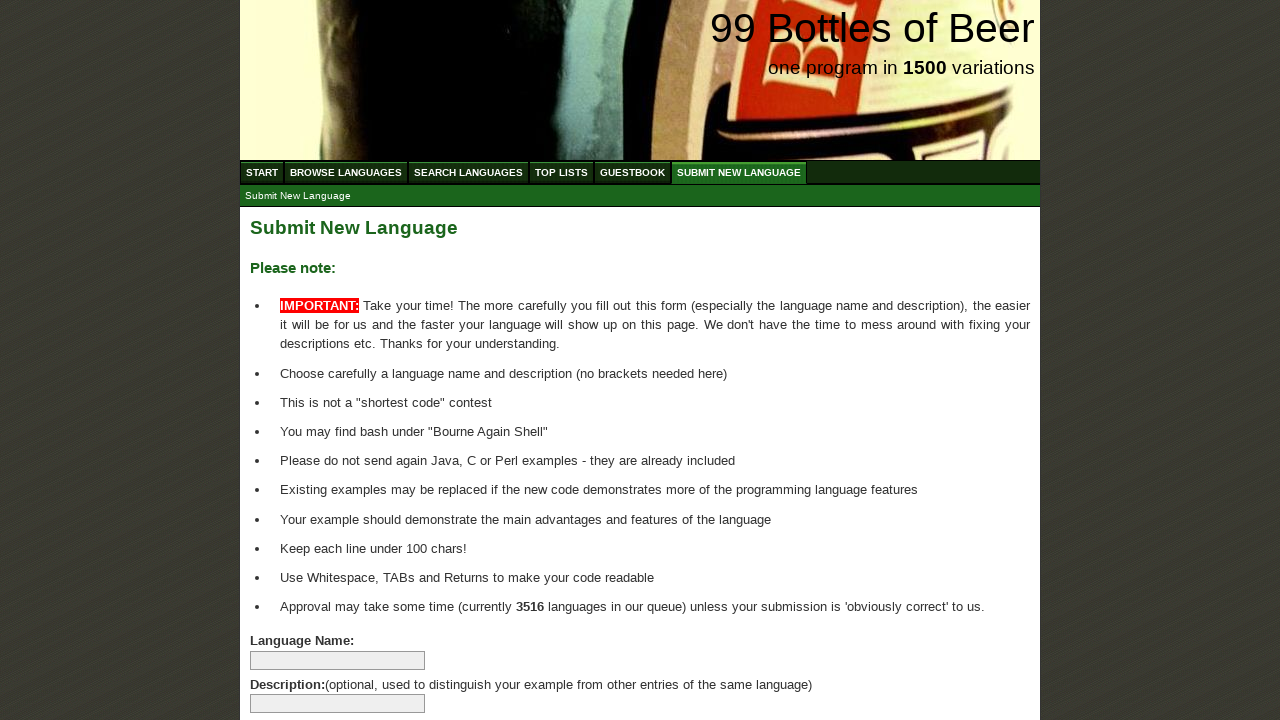

Verified submenu header text equals 'Submit New Language'
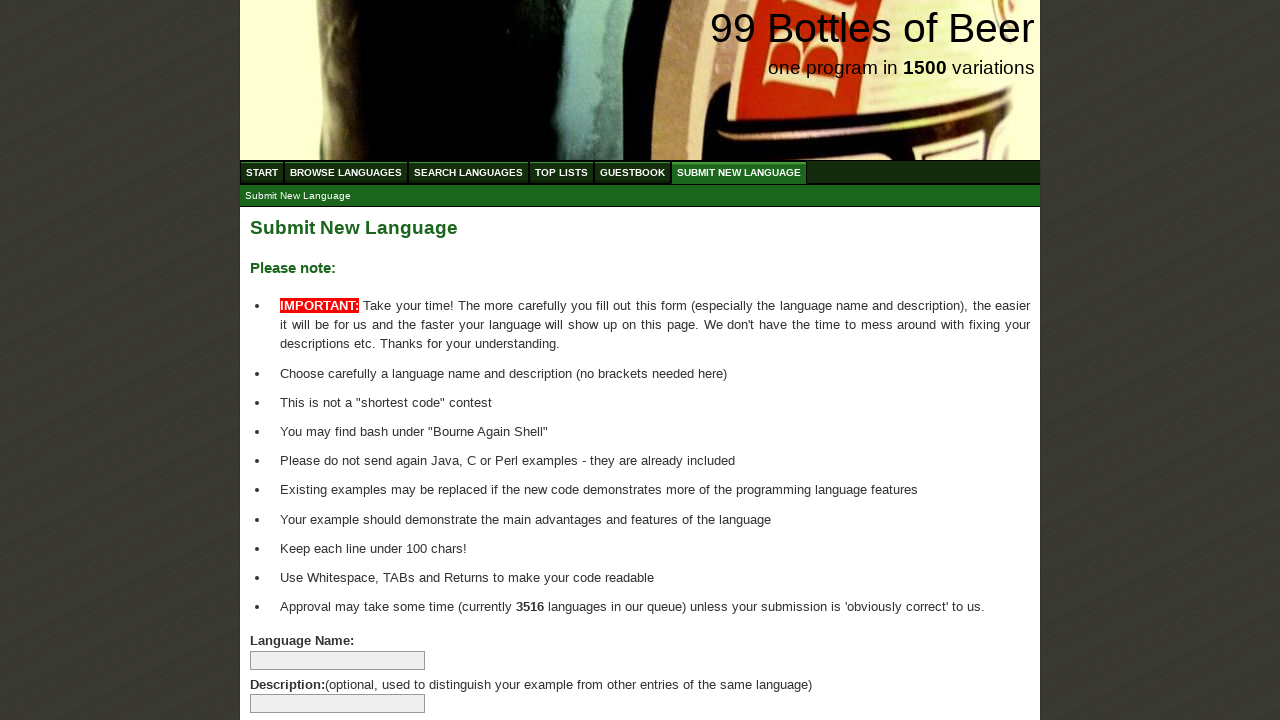

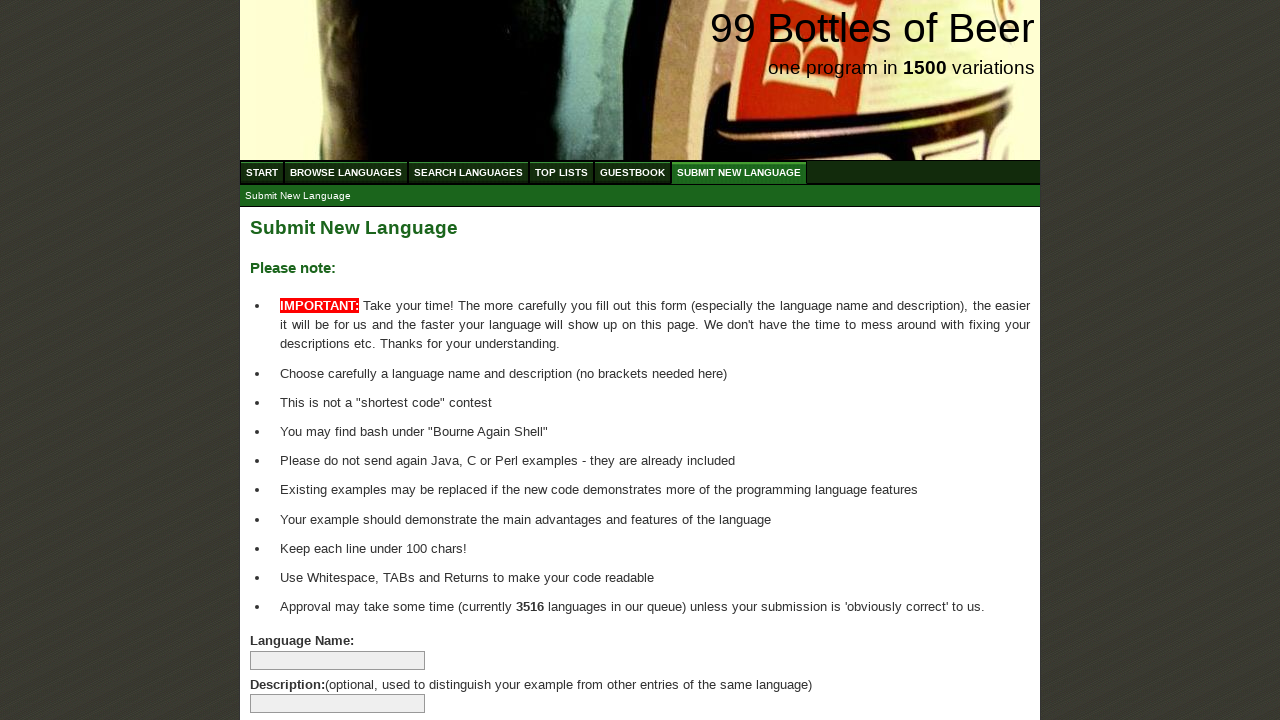